Tests date picker functionality by using JavaScript to set a date value in a readonly date input field

Starting URL: https://www.tutorialspoint.com/selenium/practice/date-picker.php

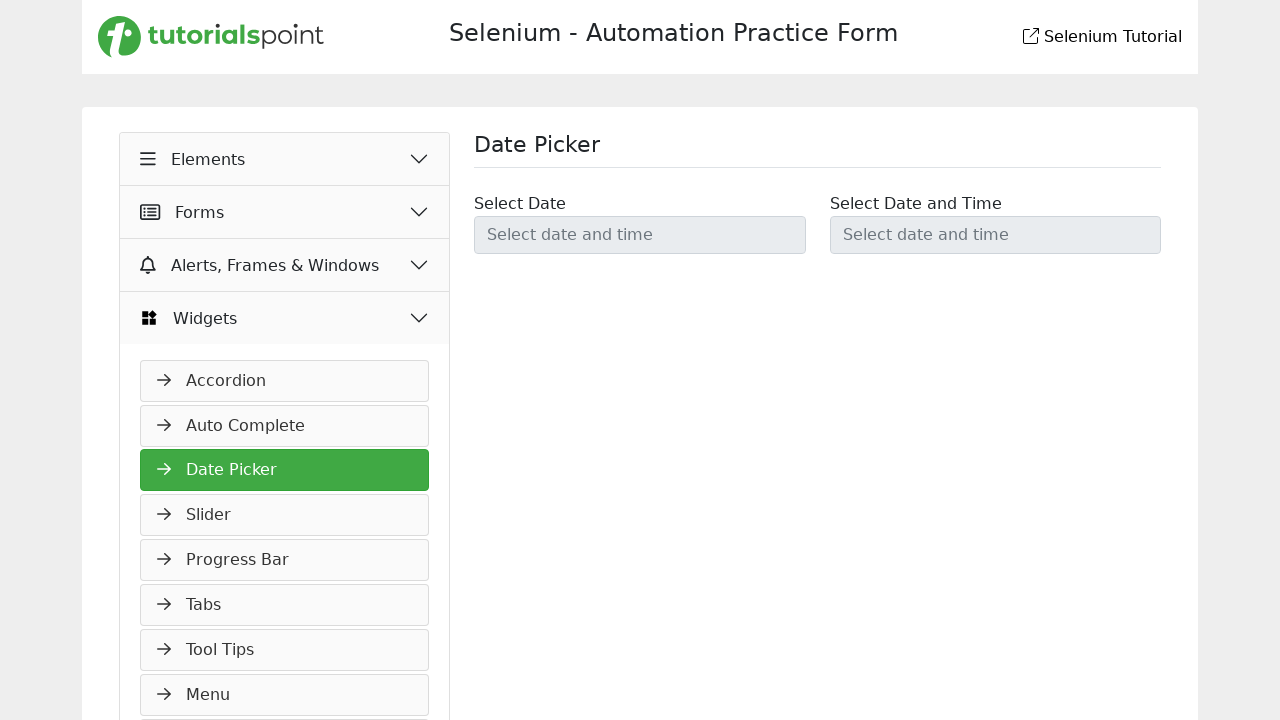

Waited for date picker element to be available
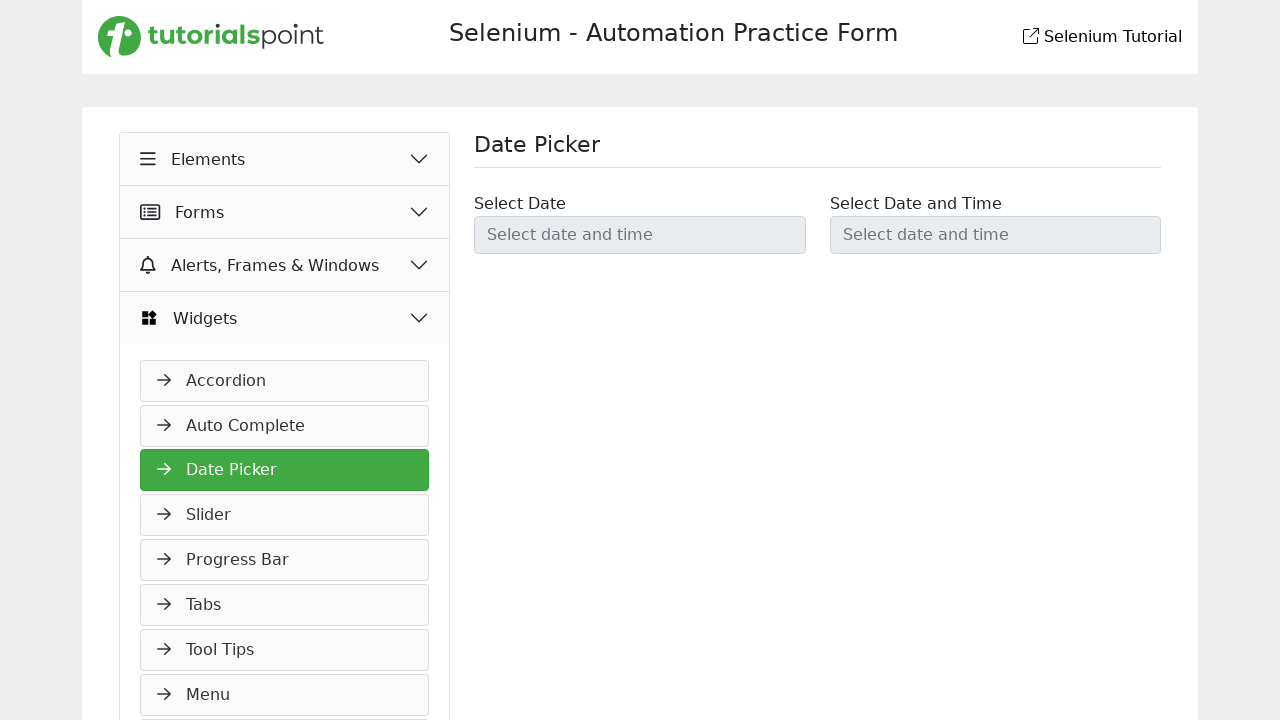

Set date value to 2025-03-21 using JavaScript in readonly date input field
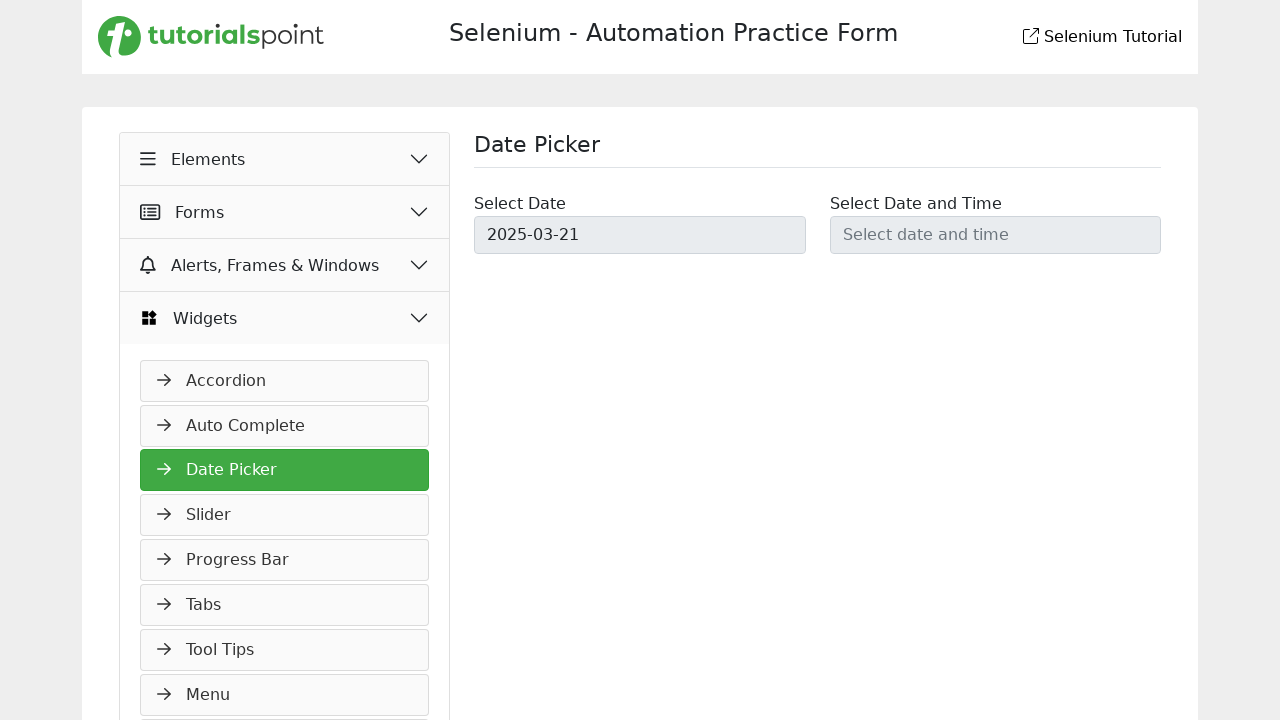

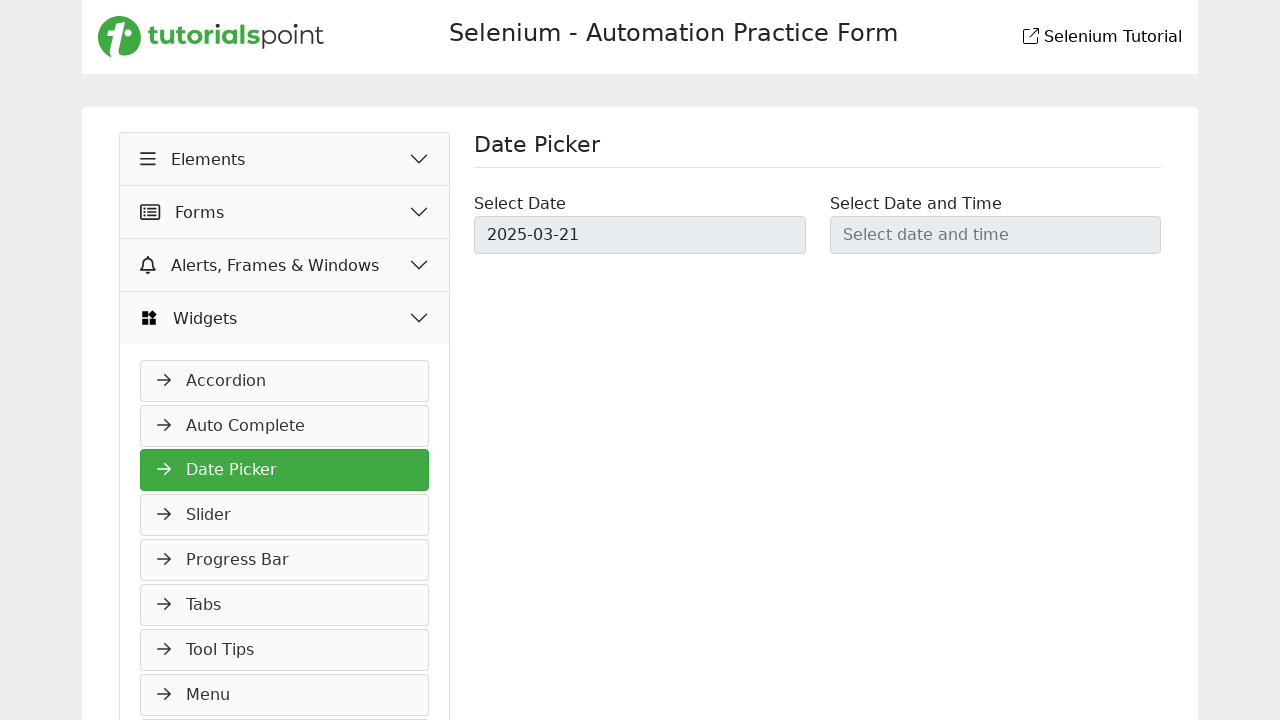